Tests user registration form by filling out all required fields including personal information and account credentials, then submitting the registration

Starting URL: https://parabank.parasoft.com/parabank/register.htm

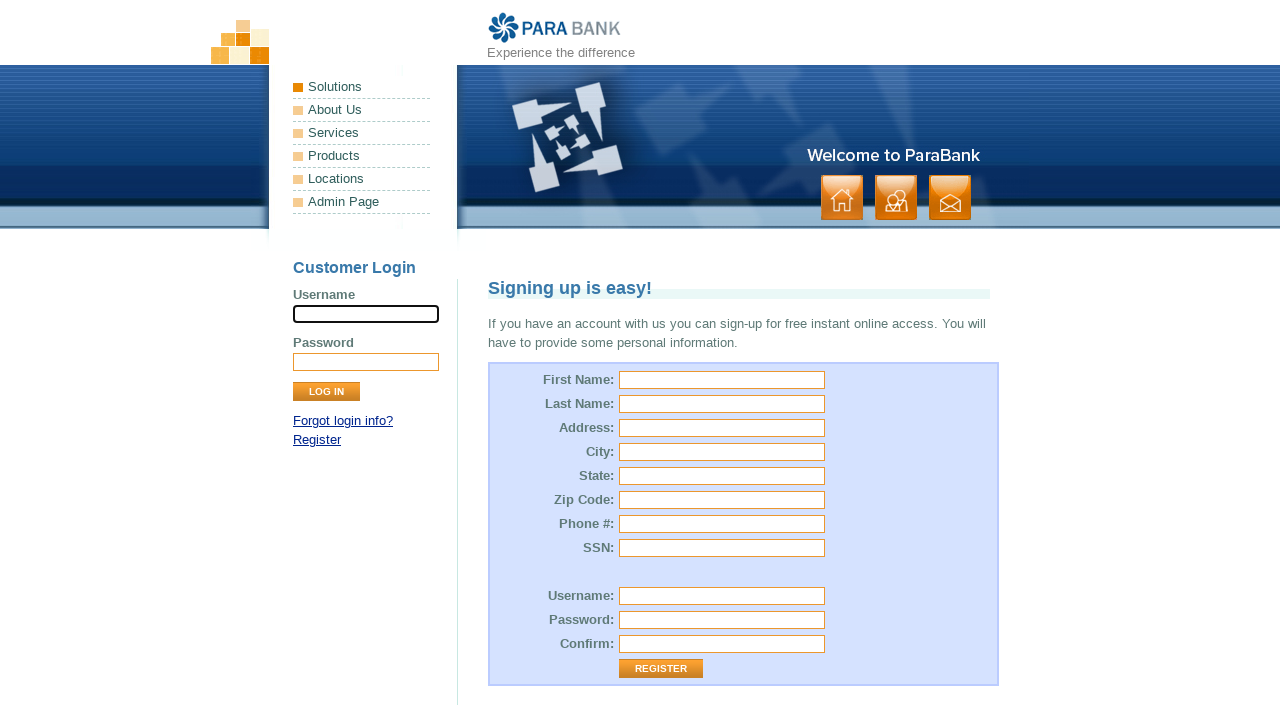

Filled first name field with 'Michael' on input[name='customer.firstName']
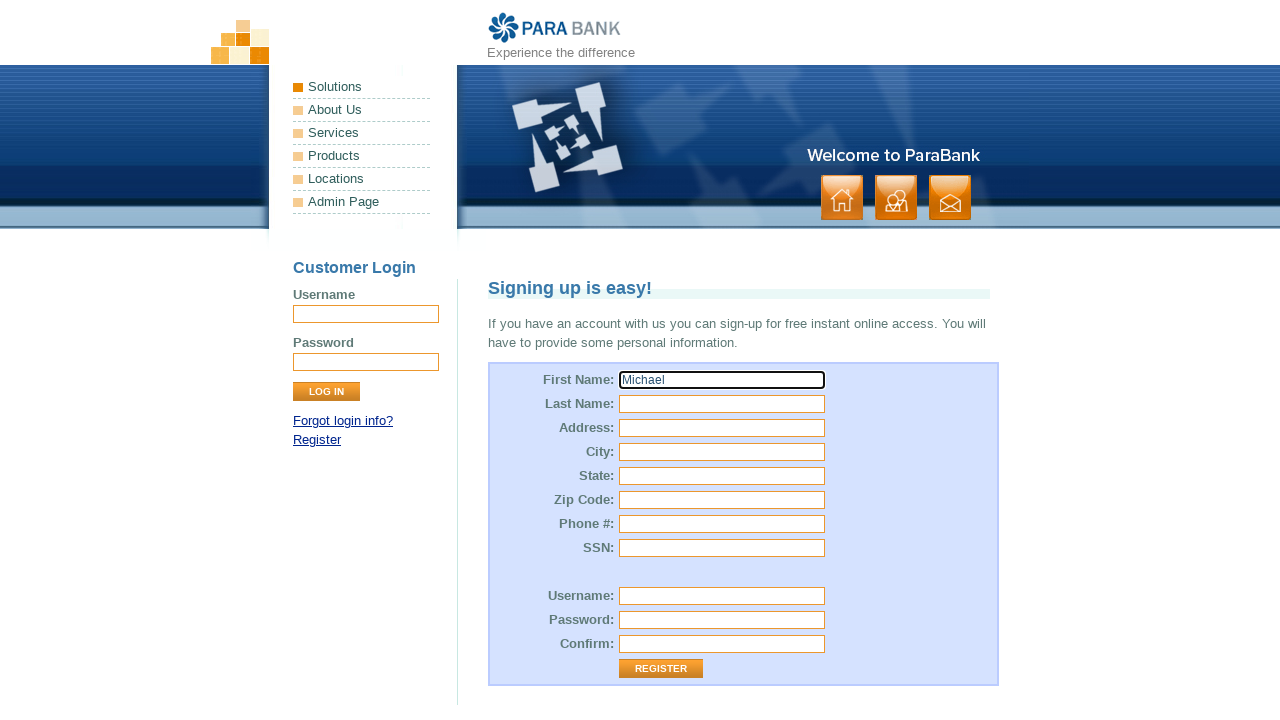

Filled last name field with 'Johnson' on input[name='customer.lastName']
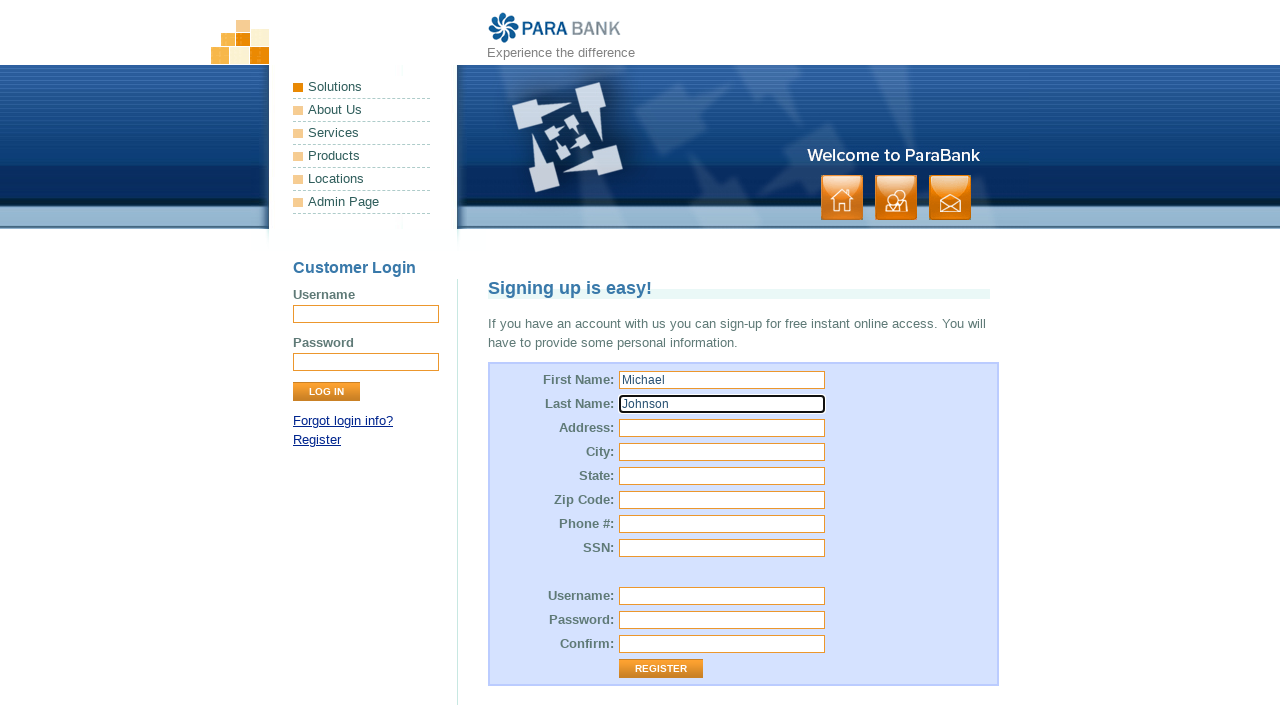

Filled street address with '5678 Oak Street' on input[name='customer.address.street']
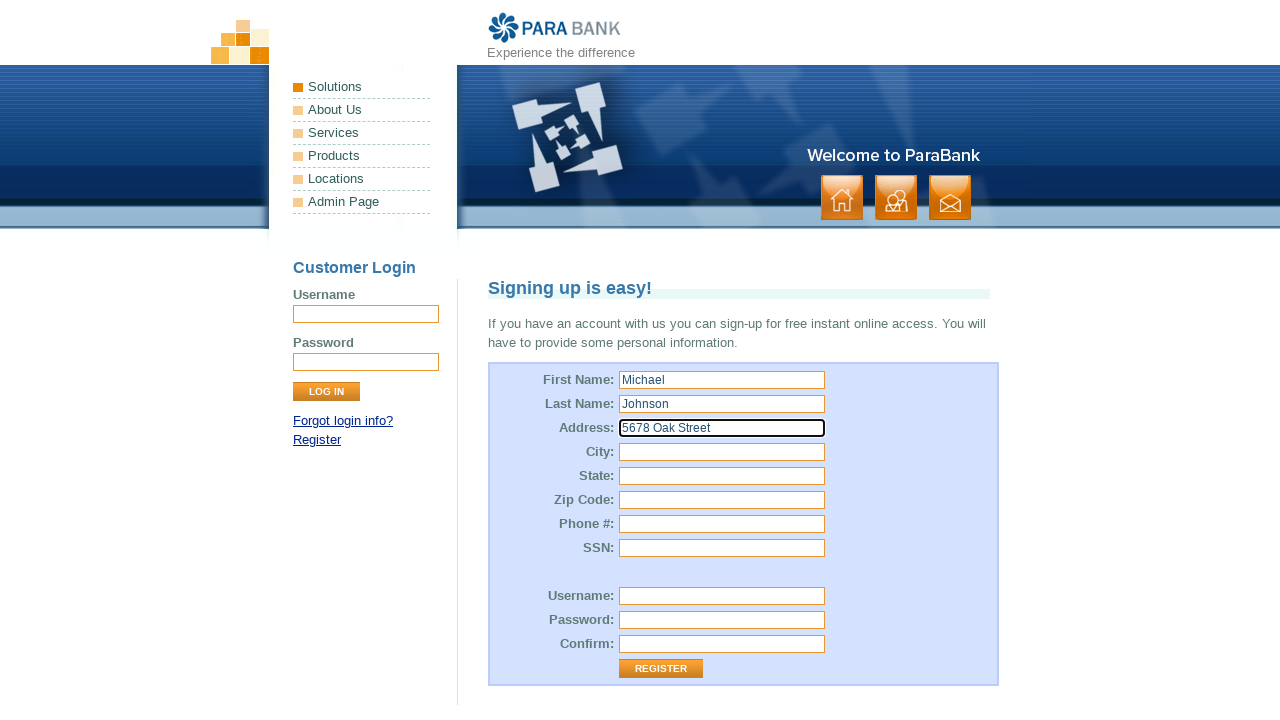

Filled city field with 'Springfield' on input[name='customer.address.city']
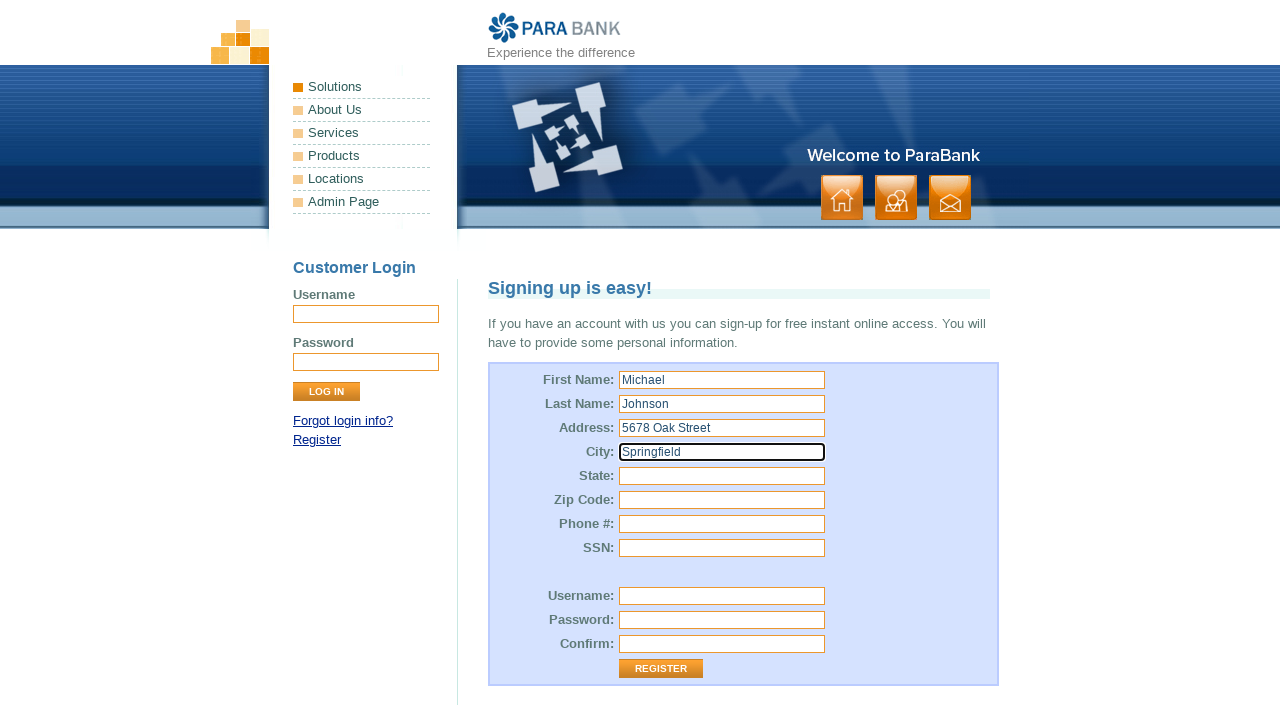

Filled state field with 'Illinois' on input[name='customer.address.state']
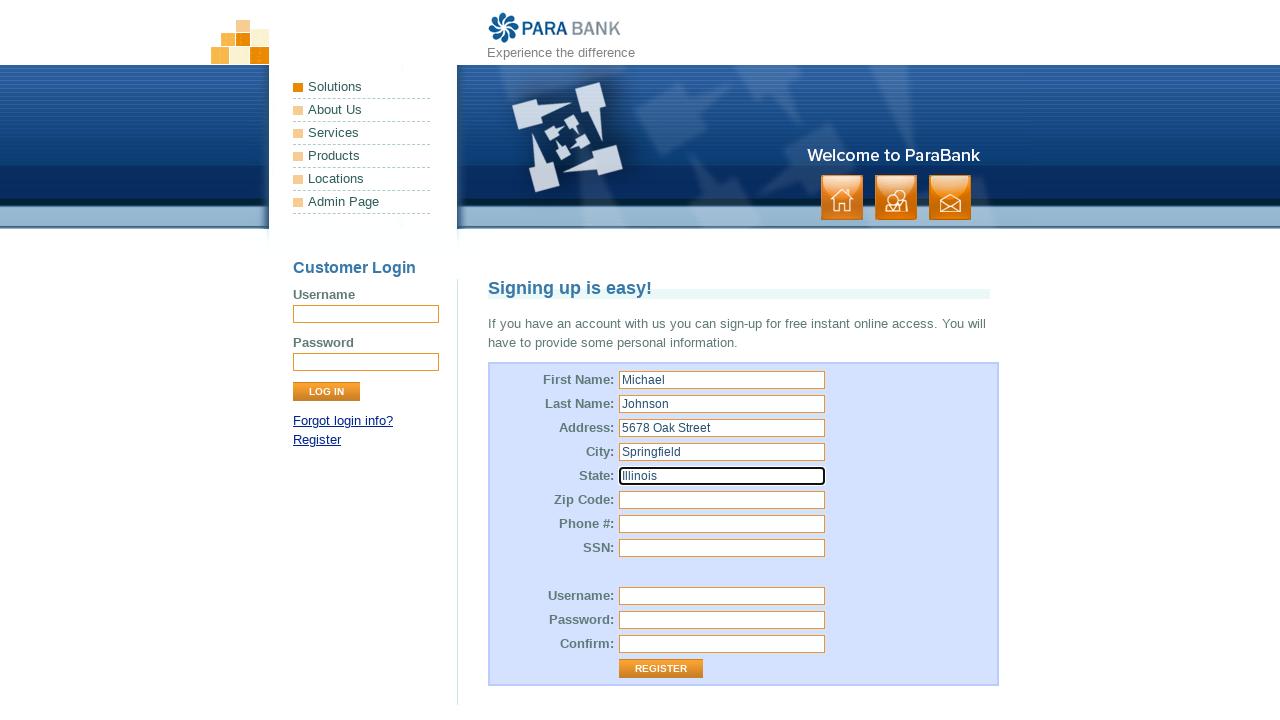

Filled zip code field with '62701' on input[name='customer.address.zipCode']
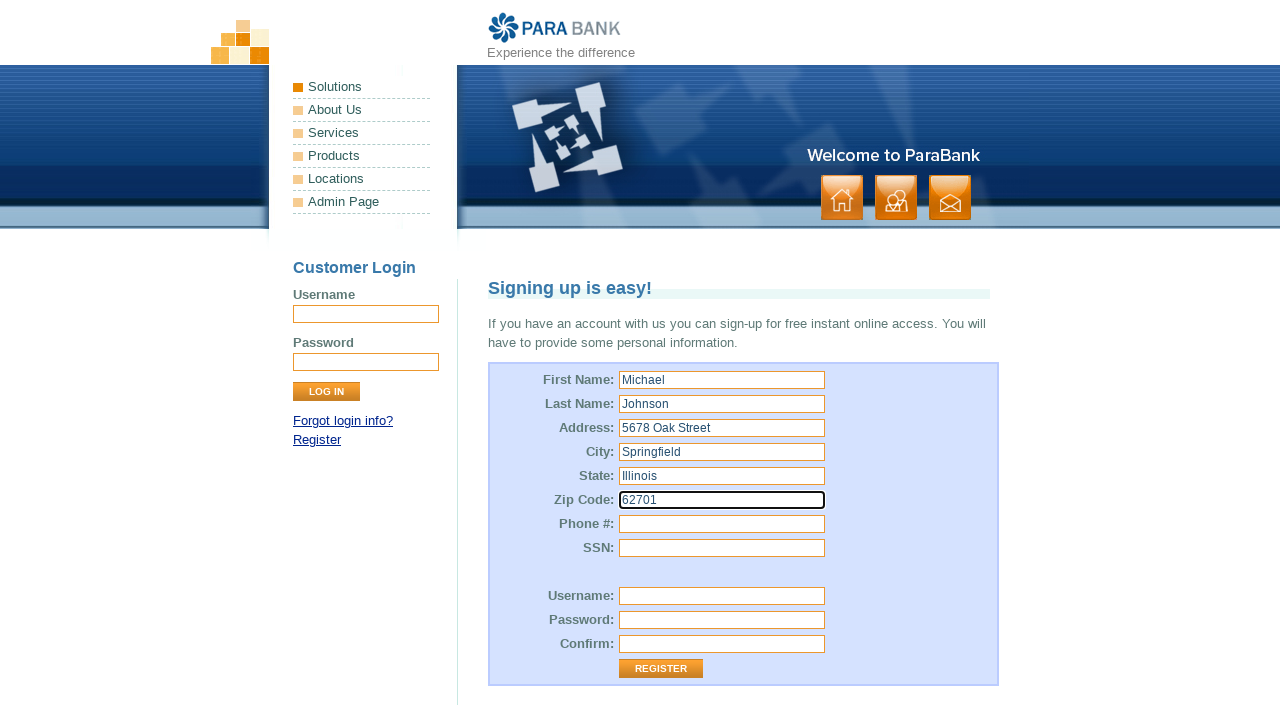

Filled phone number field with '+12175551234' on input[name='customer.phoneNumber']
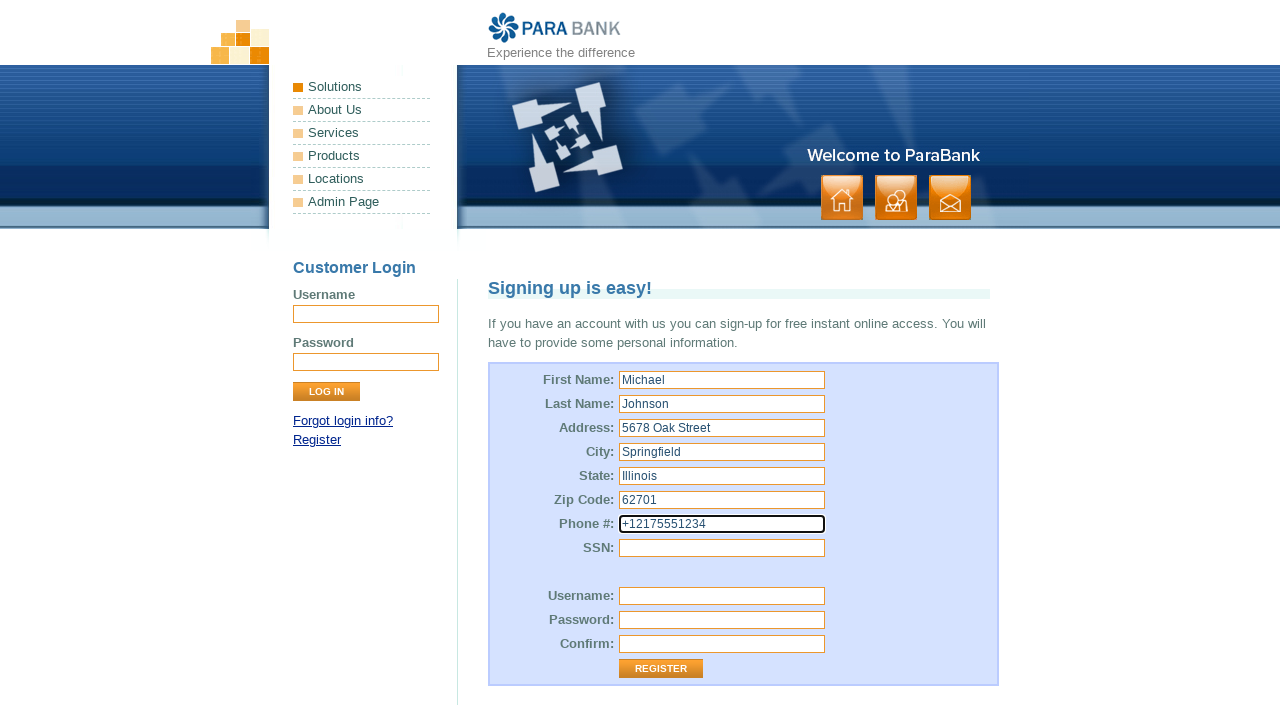

Filled SSN field with '234-56-7890' on input[name='customer.ssn']
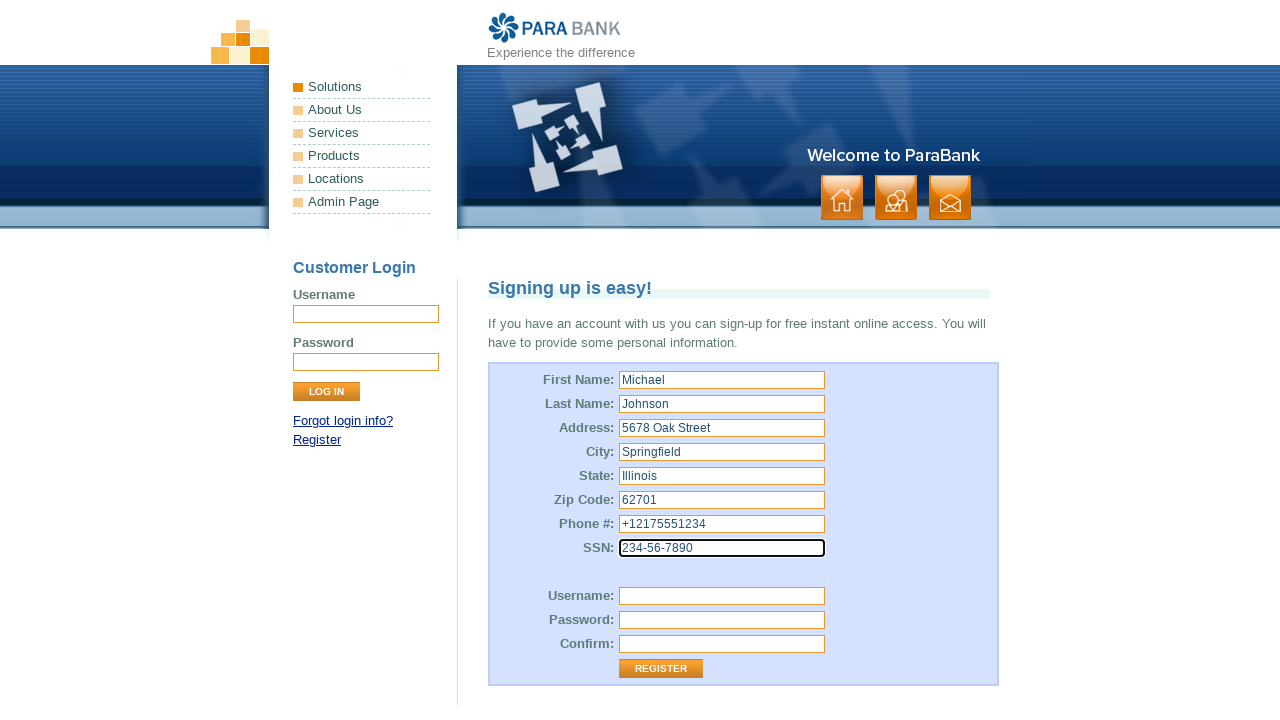

Filled username field with 'mjohnson2024' on input[name='customer.username']
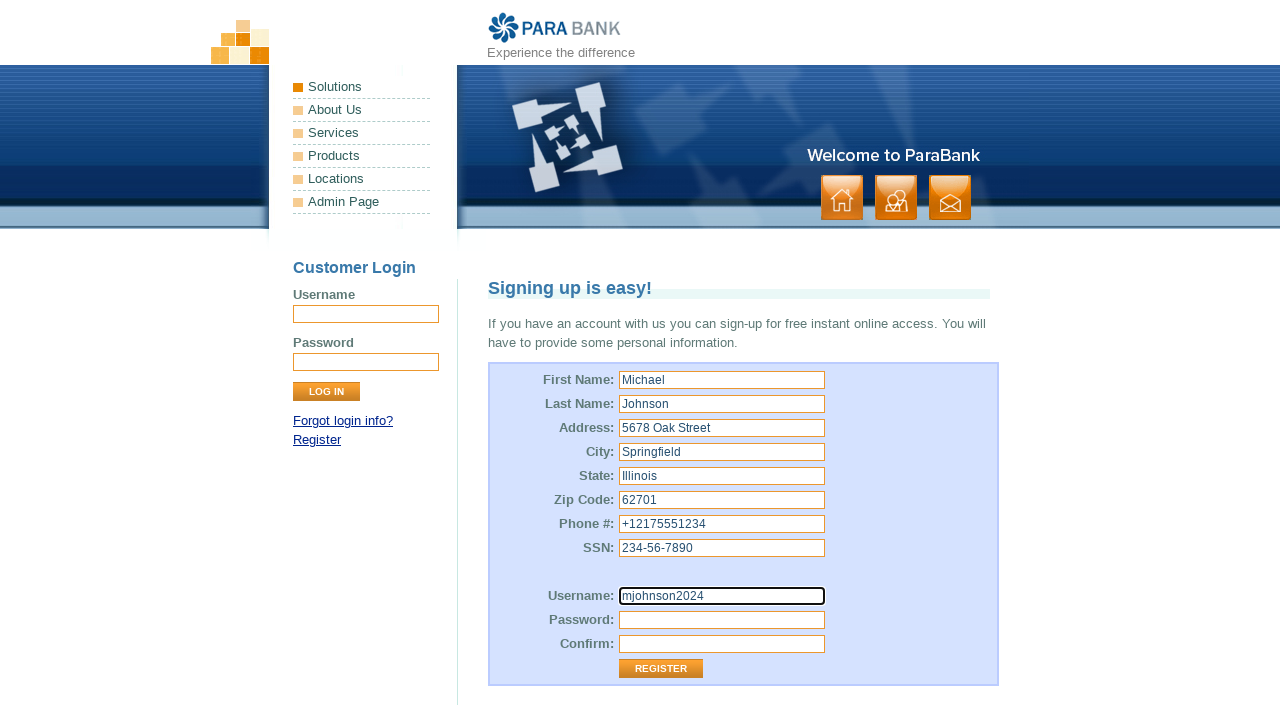

Filled password field with 'SecurePass123' on input[name='customer.password']
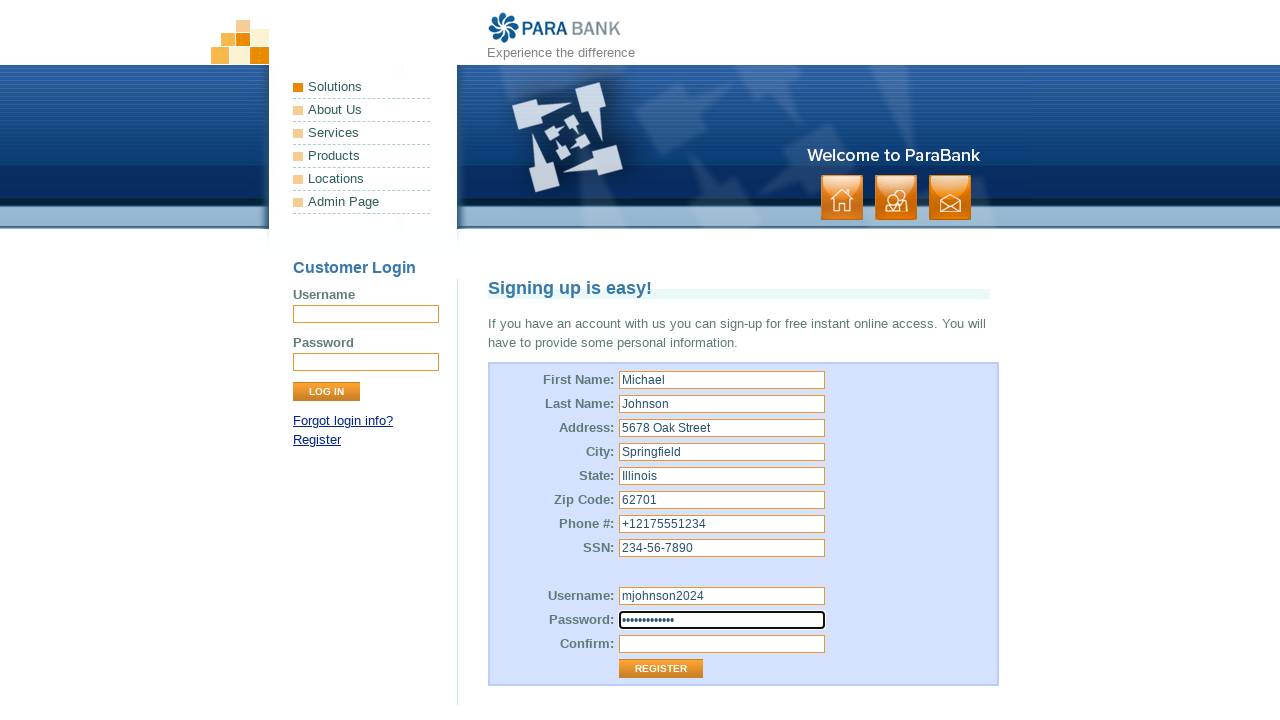

Confirmed password field with 'SecurePass123' on input[name='repeatedPassword']
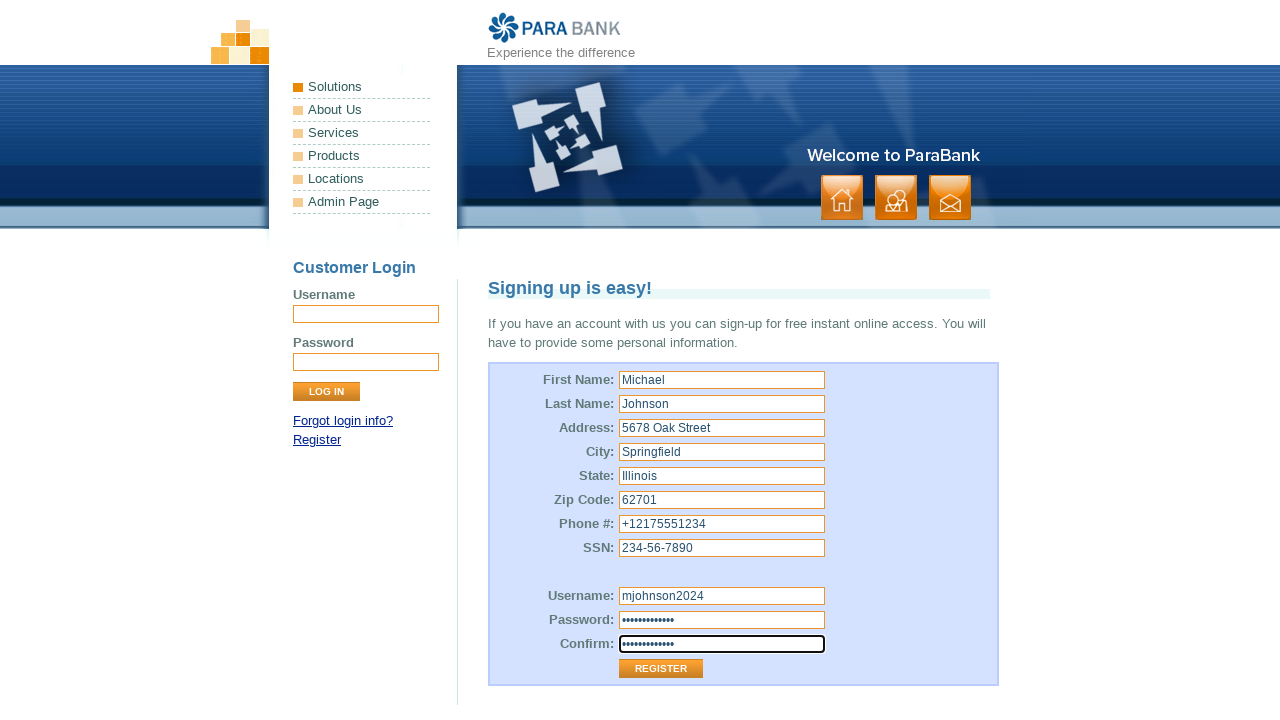

Clicked register button to submit form at (896, 198) on .button
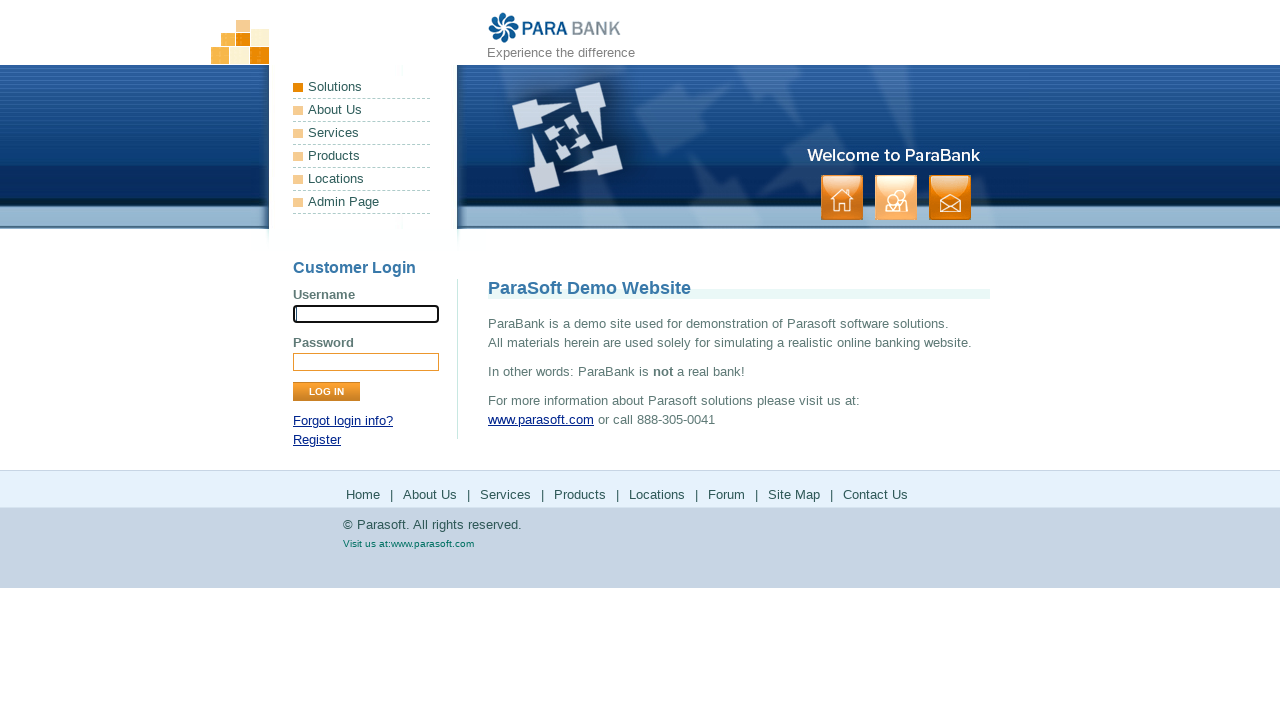

Registration completed and page loaded successfully
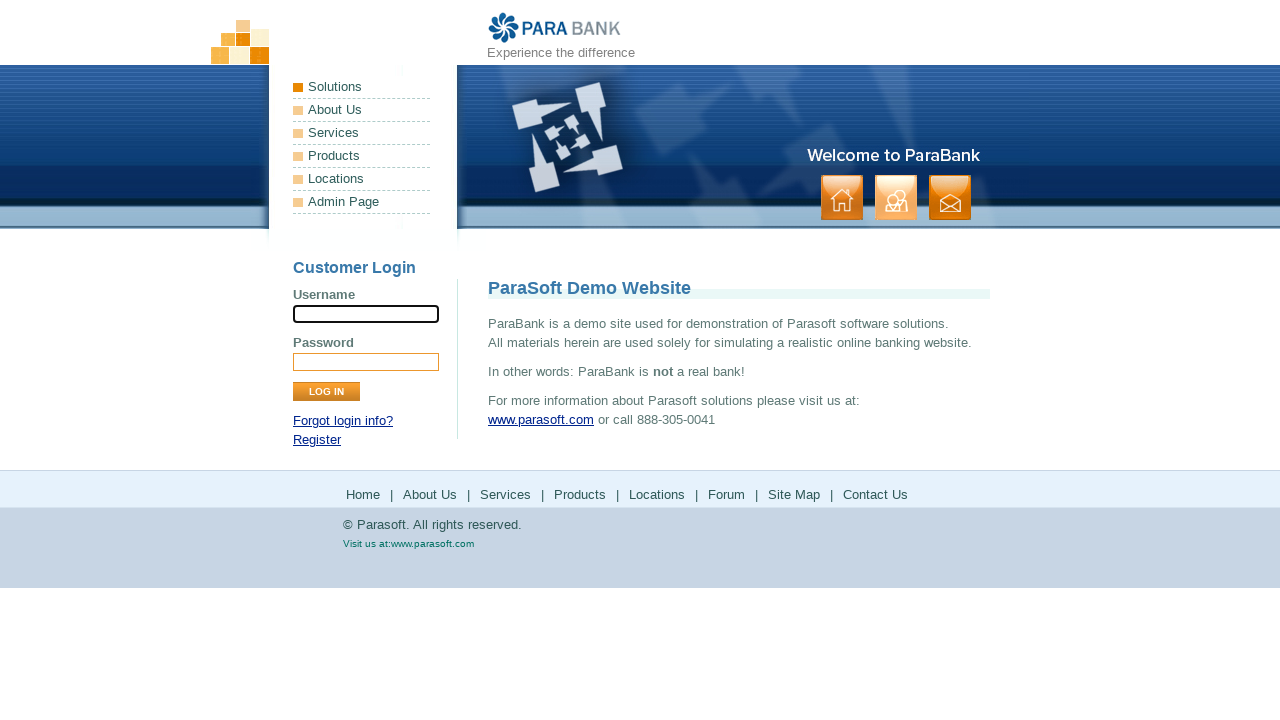

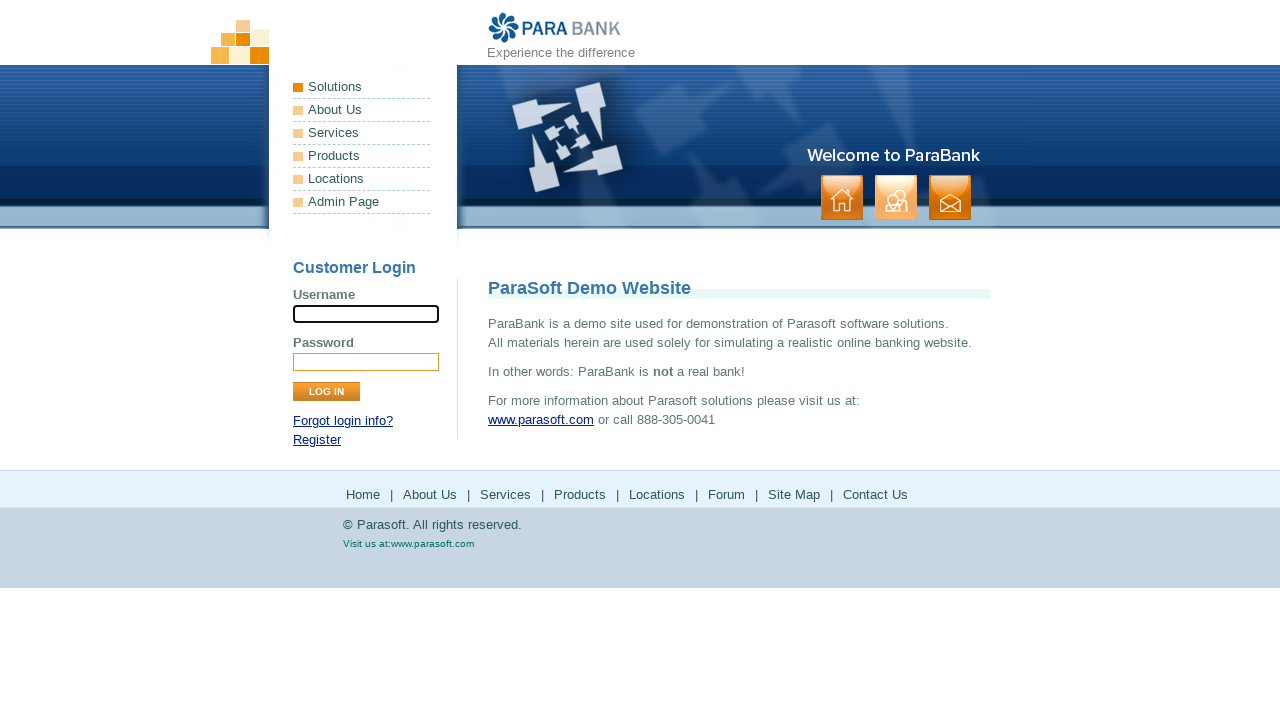